Tests that edits are saved when the input field loses focus (blur event)

Starting URL: https://demo.playwright.dev/todomvc

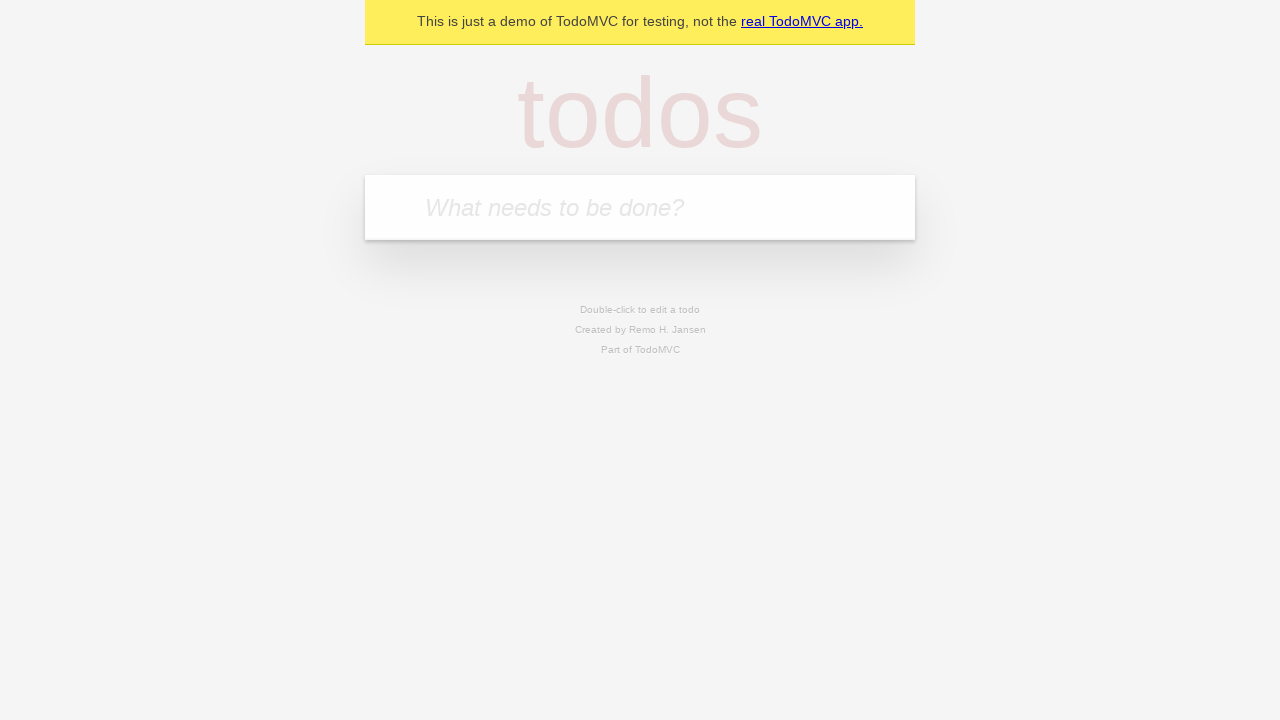

Filled first todo input with 'buy some cheese' on .new-todo
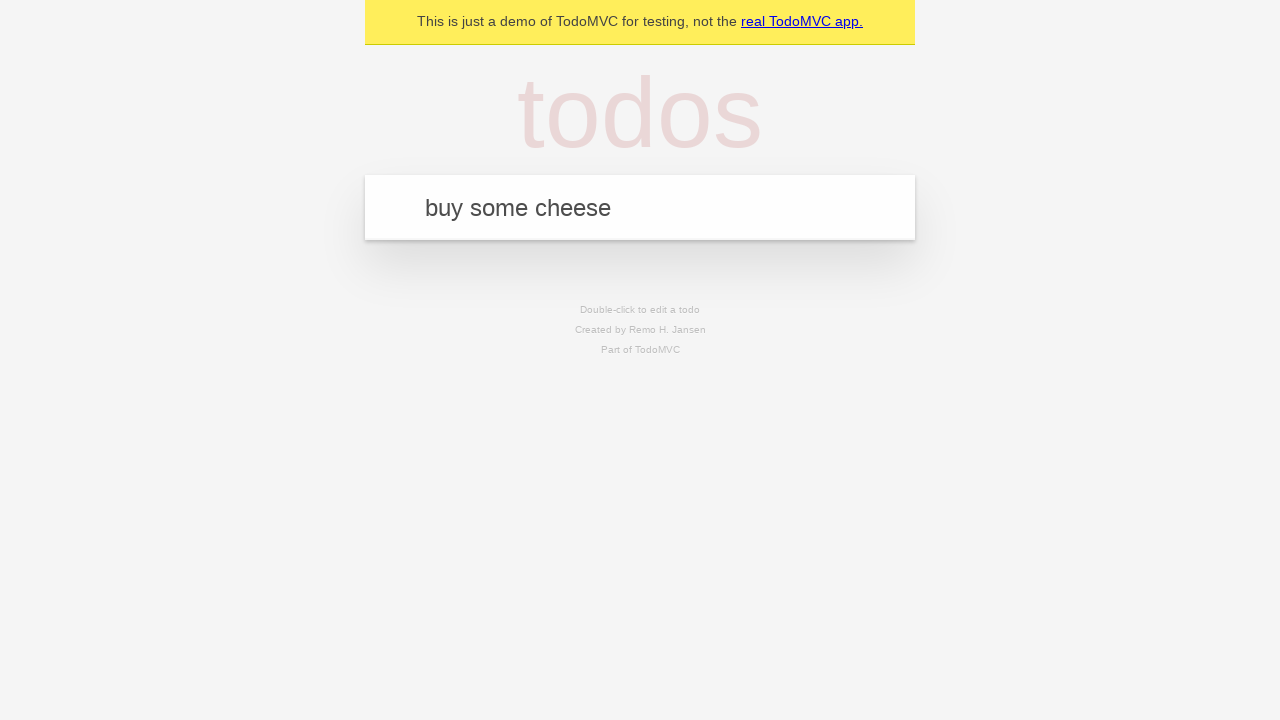

Pressed Enter to create first todo item on .new-todo
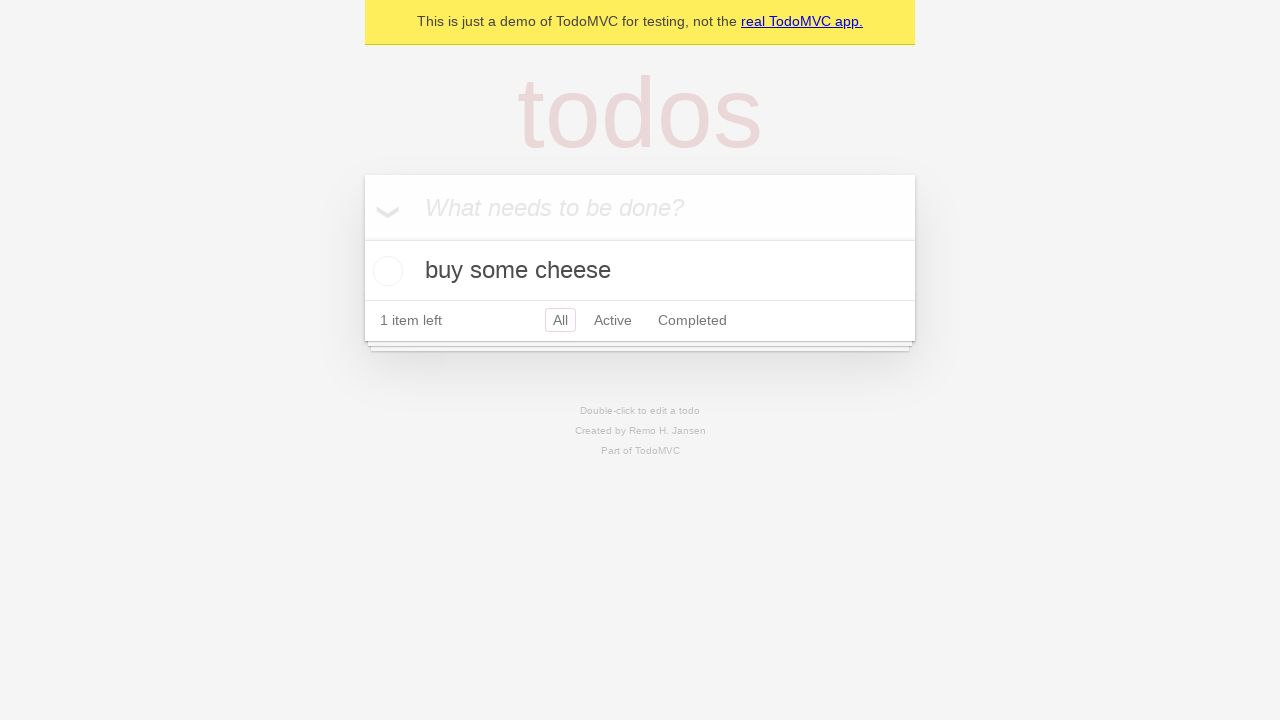

Filled second todo input with 'feed the cat' on .new-todo
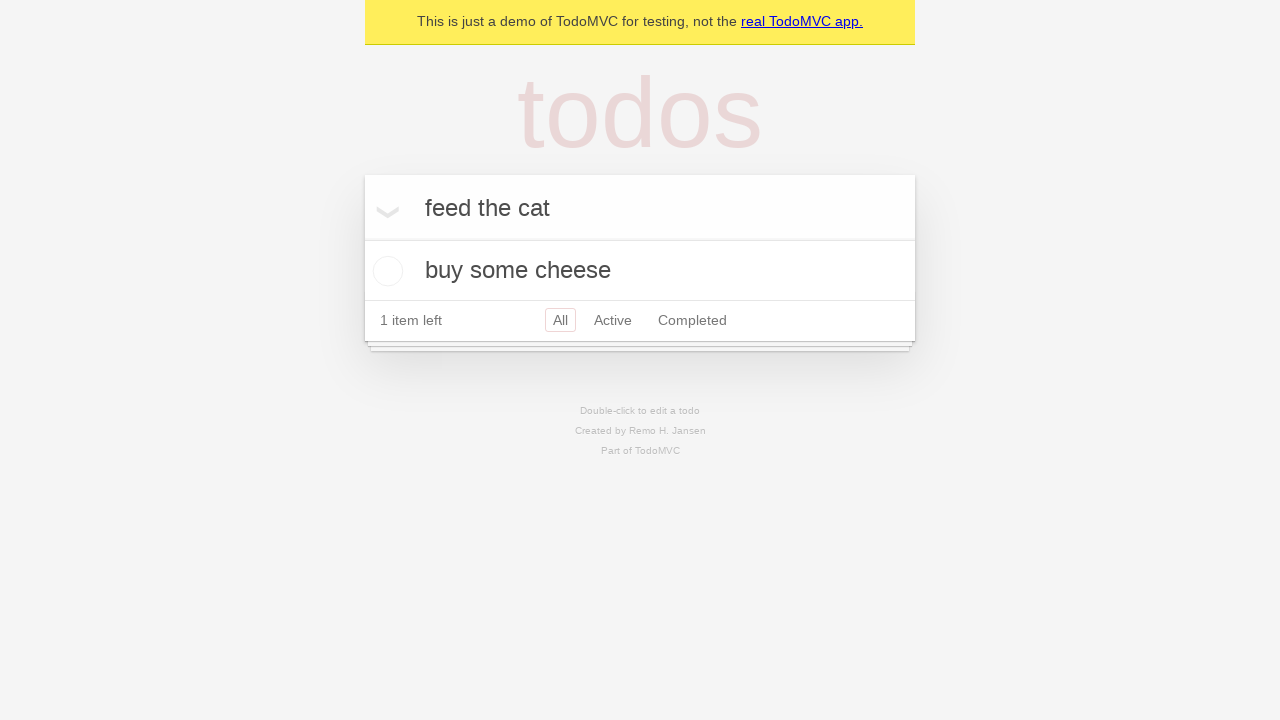

Pressed Enter to create second todo item on .new-todo
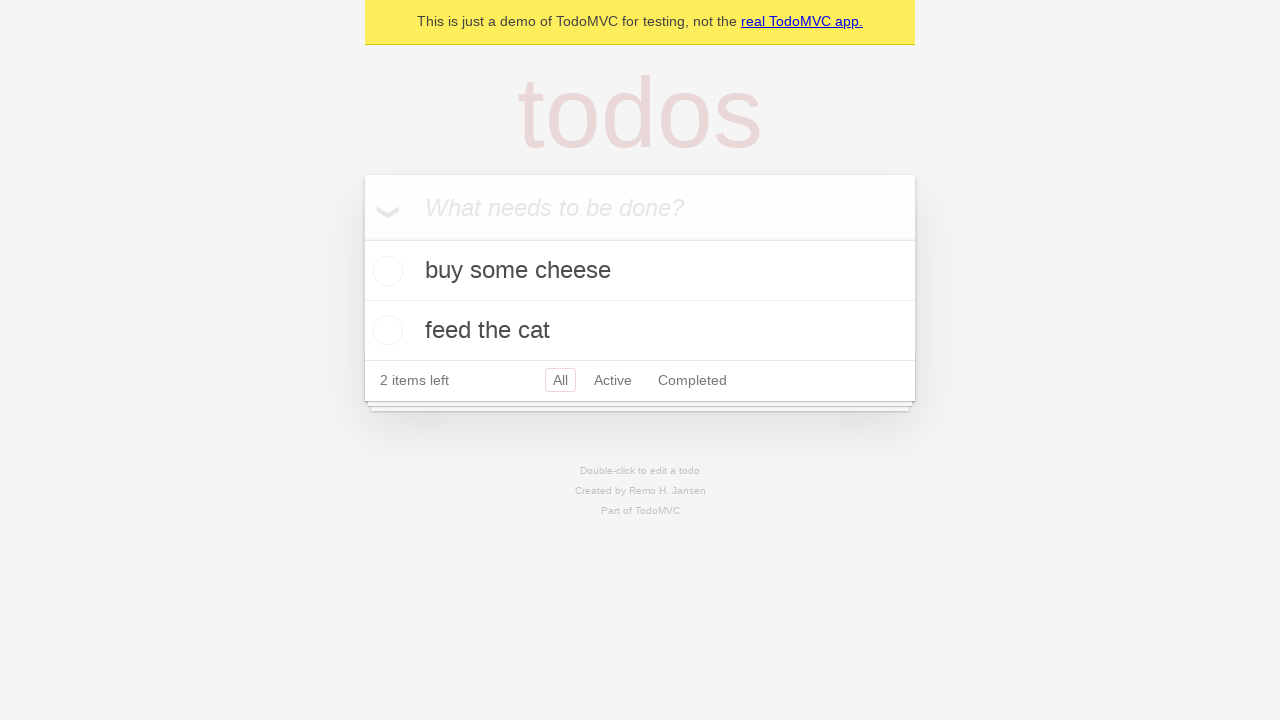

Filled third todo input with 'book a doctors appointment' on .new-todo
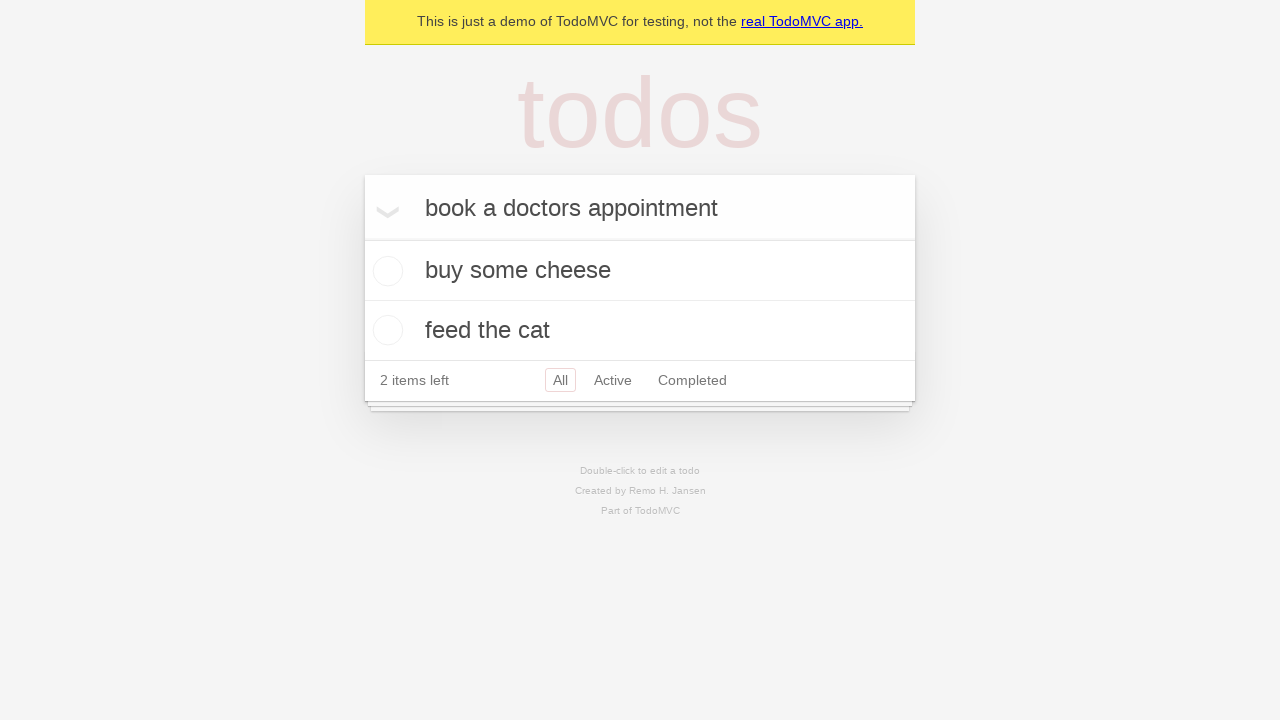

Pressed Enter to create third todo item on .new-todo
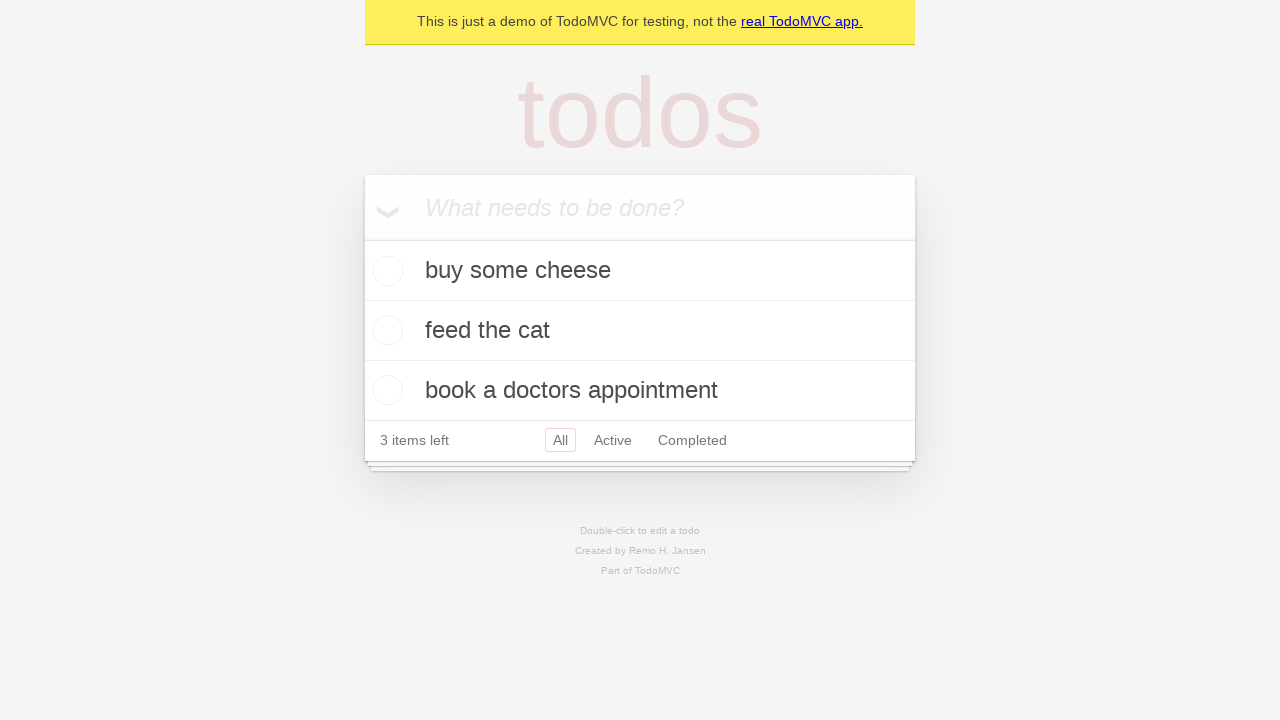

Double-clicked second todo item to enter edit mode at (640, 331) on .todo-list li >> nth=1
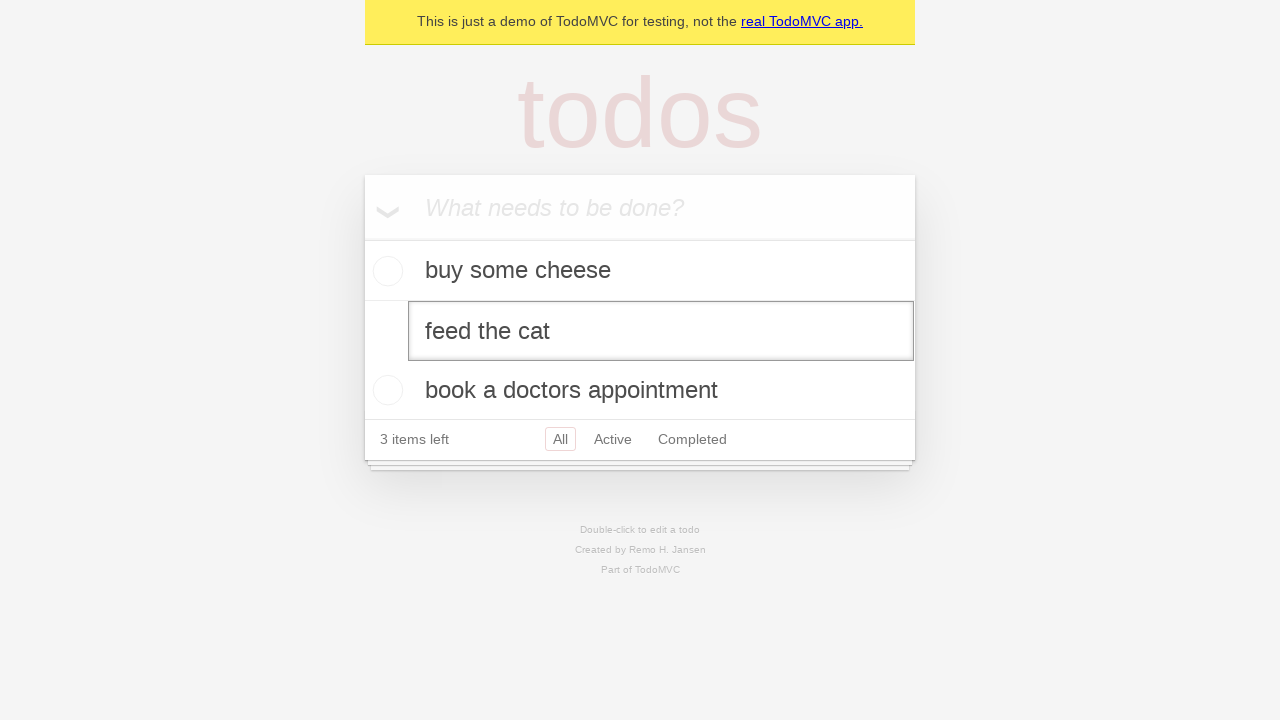

Filled edit input with 'buy some sausages' on .todo-list li >> nth=1 >> .edit
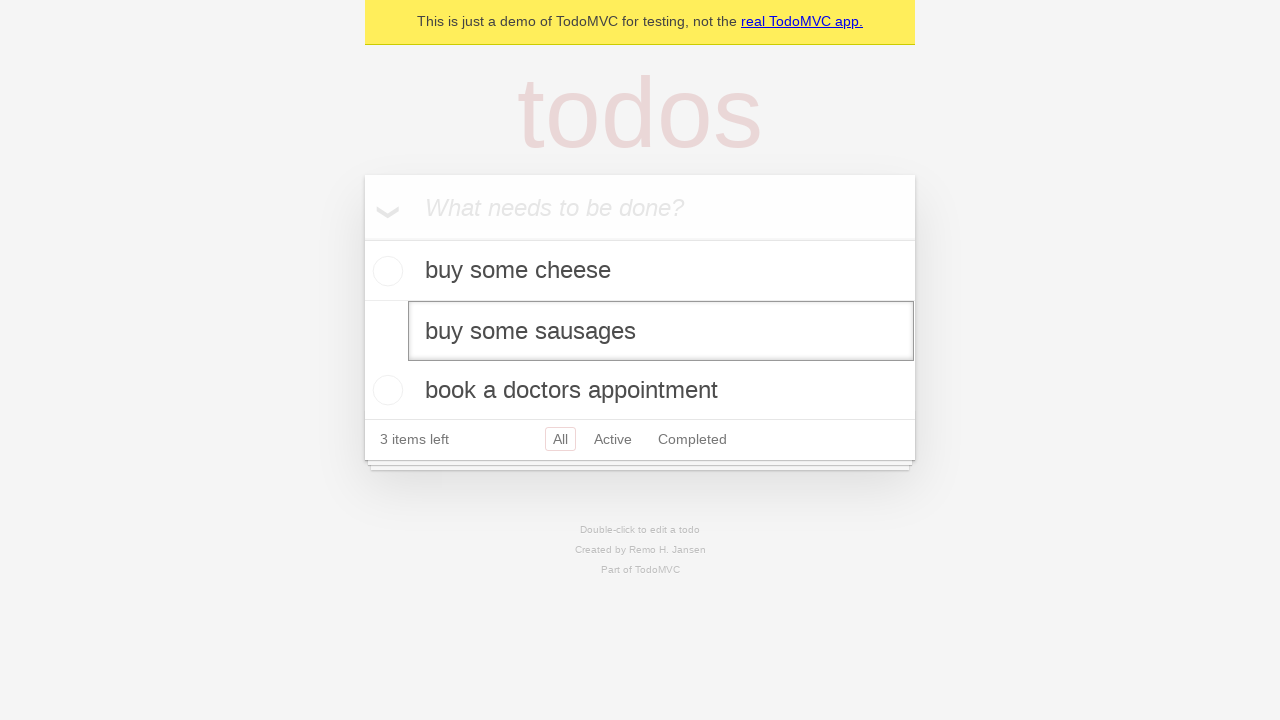

Dispatched blur event to save edits on the second todo item
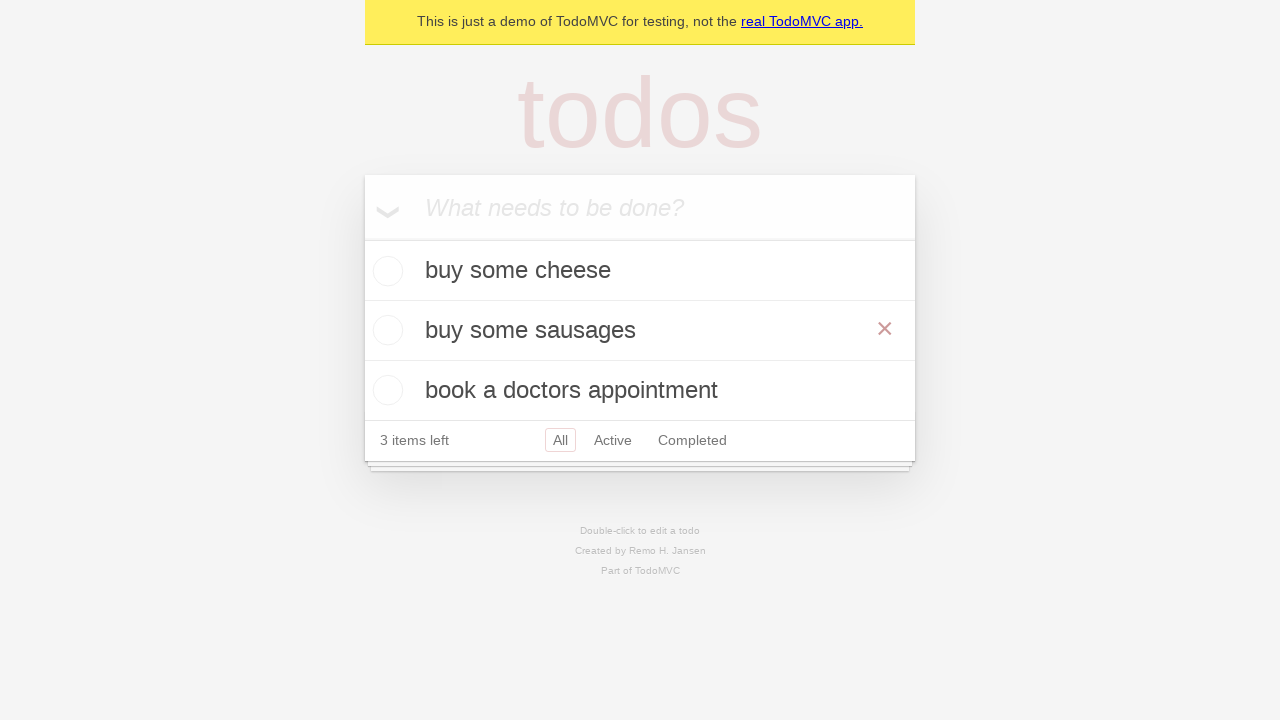

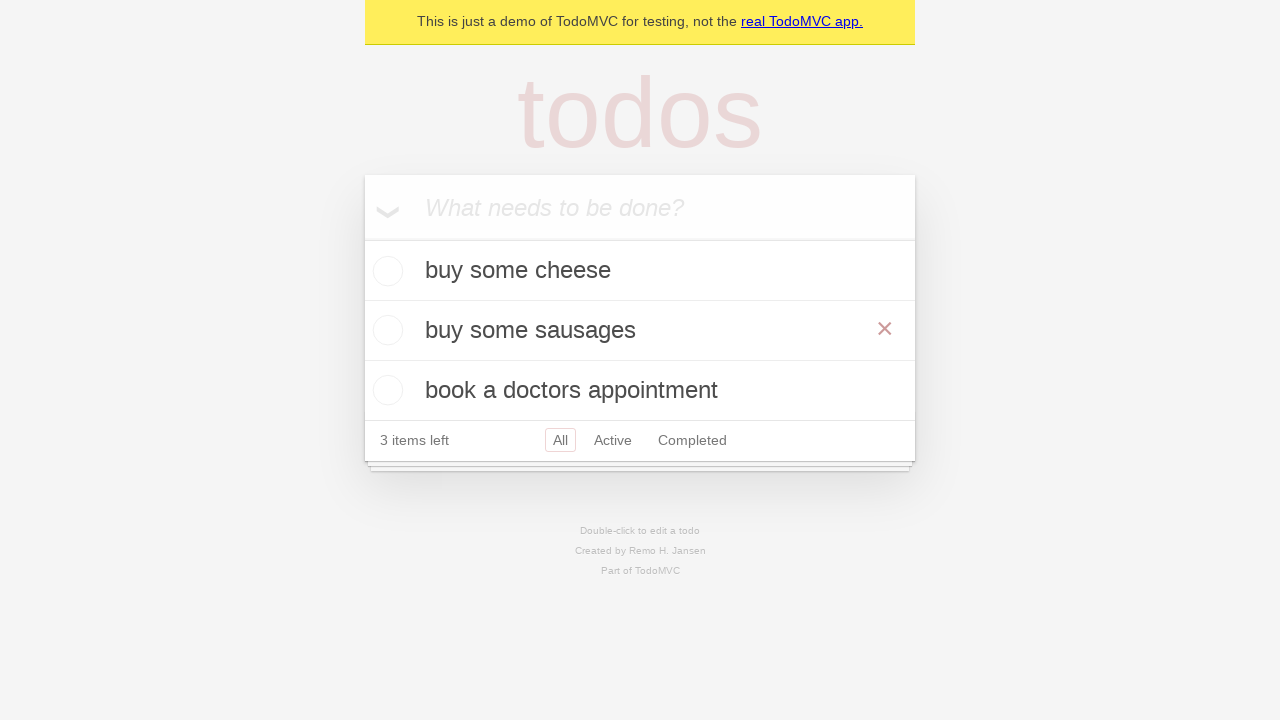